Tests filtering functionality and browser back button navigation between filters

Starting URL: https://demo.playwright.dev/todomvc

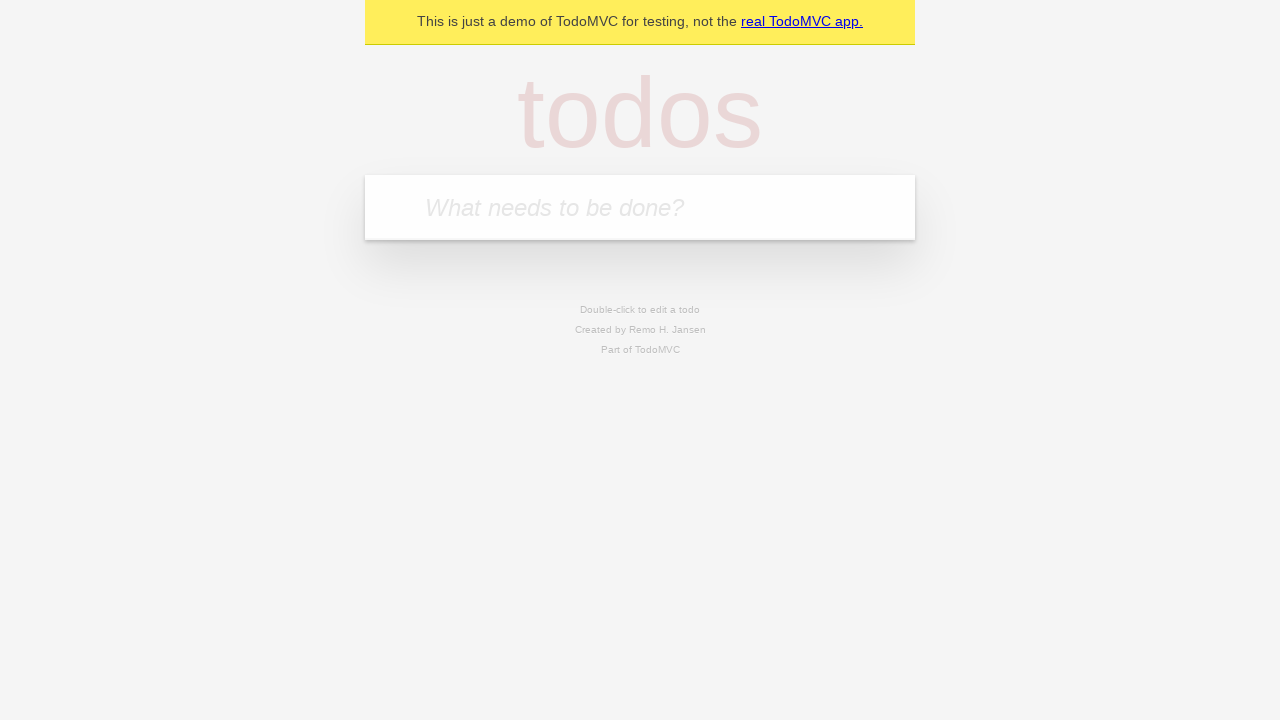

Filled first todo with 'buy some cheese' on internal:attr=[placeholder="What needs to be done?"i]
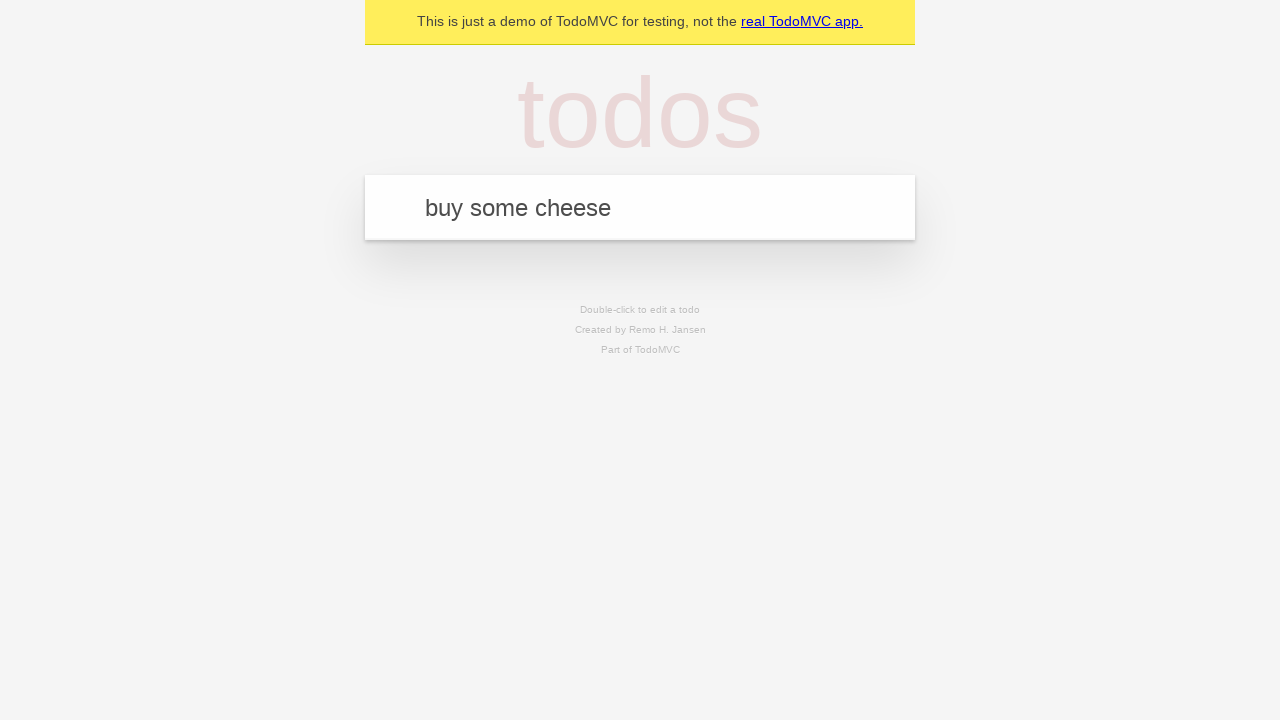

Pressed Enter to create first todo on internal:attr=[placeholder="What needs to be done?"i]
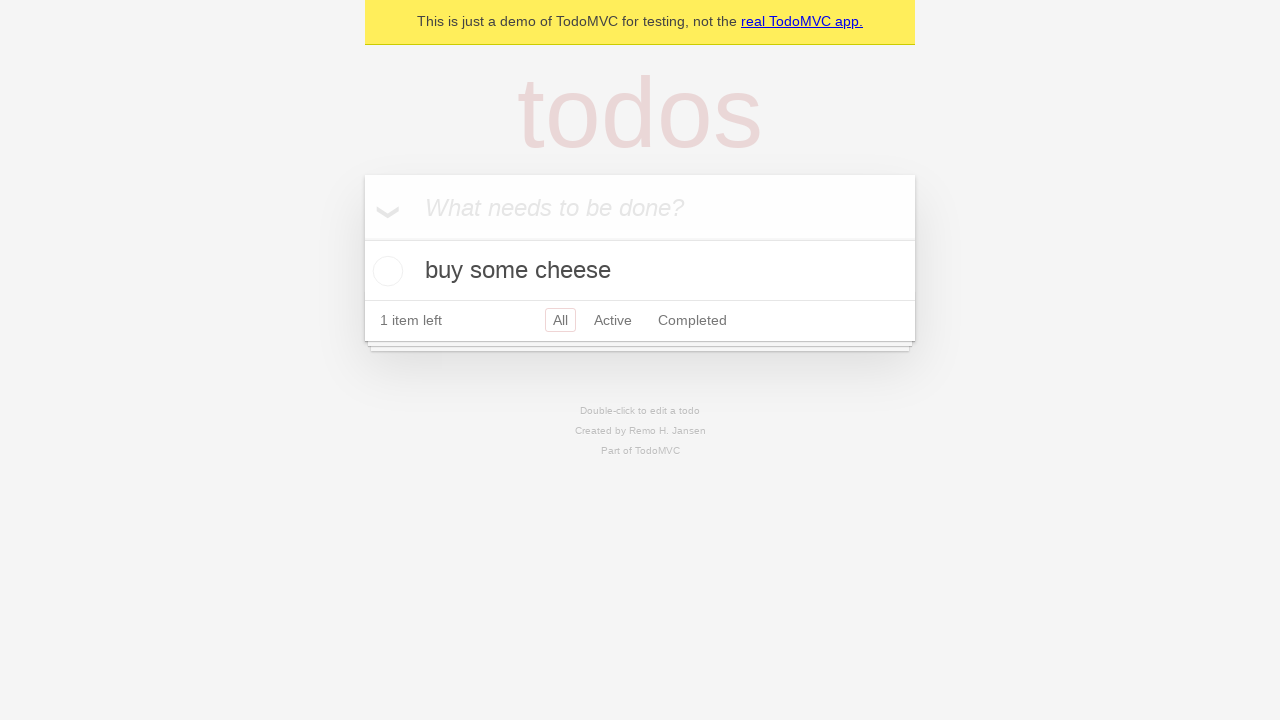

Filled second todo with 'feed the cat' on internal:attr=[placeholder="What needs to be done?"i]
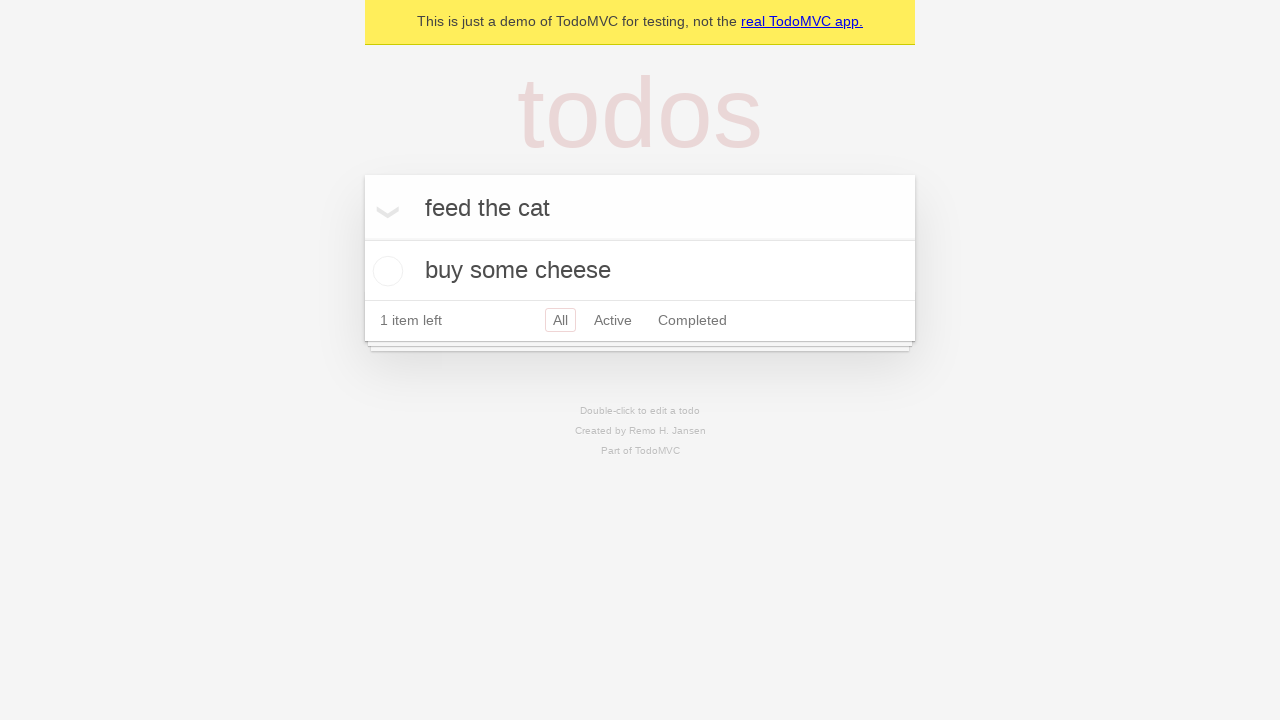

Pressed Enter to create second todo on internal:attr=[placeholder="What needs to be done?"i]
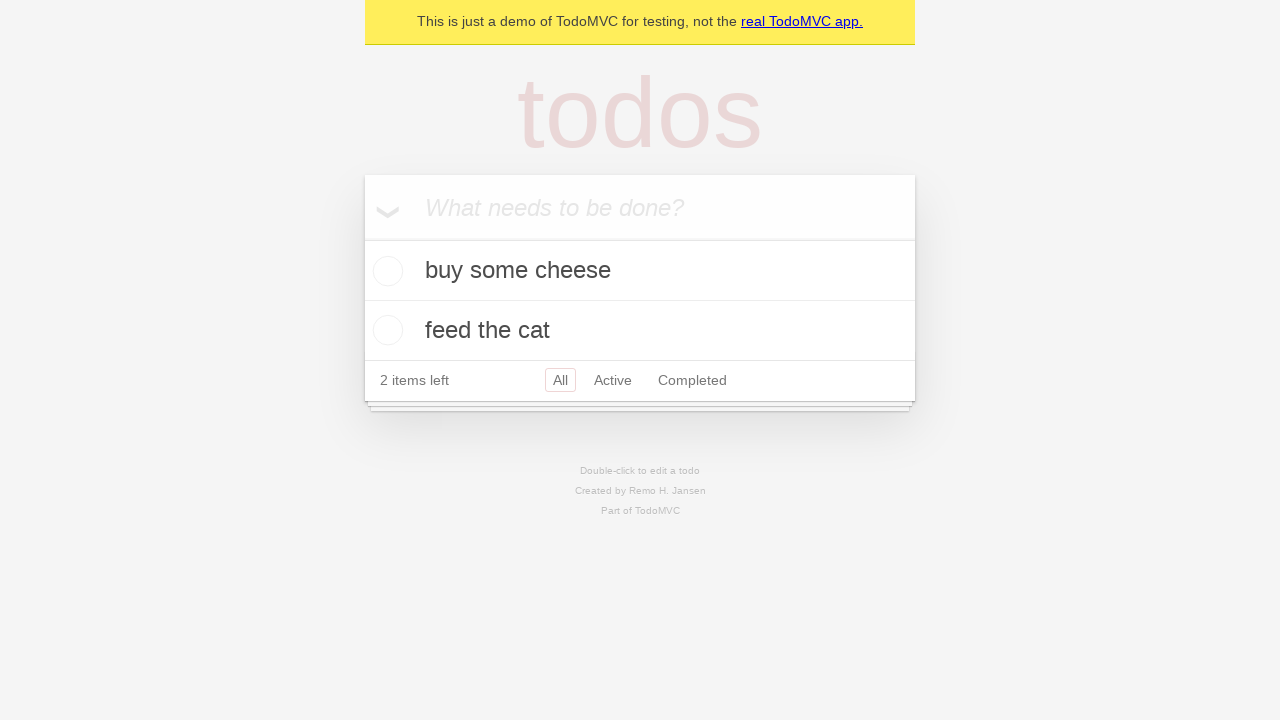

Filled third todo with 'book a doctors appointment' on internal:attr=[placeholder="What needs to be done?"i]
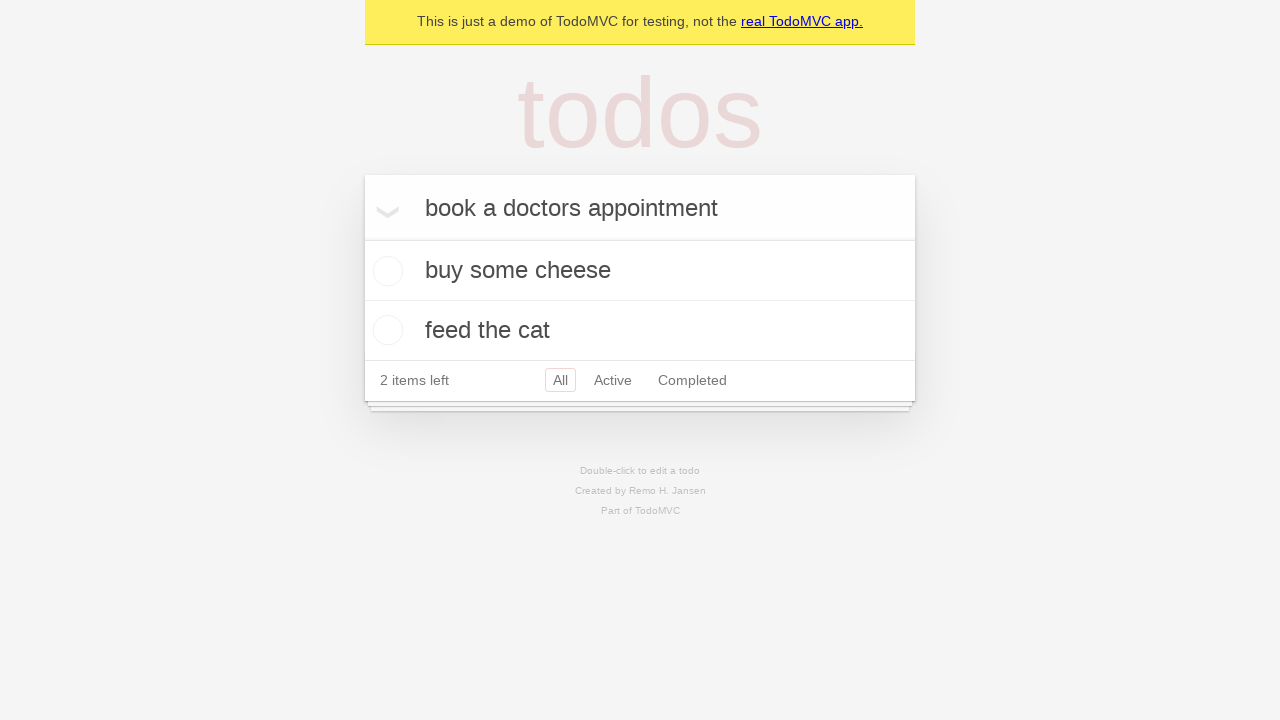

Pressed Enter to create third todo on internal:attr=[placeholder="What needs to be done?"i]
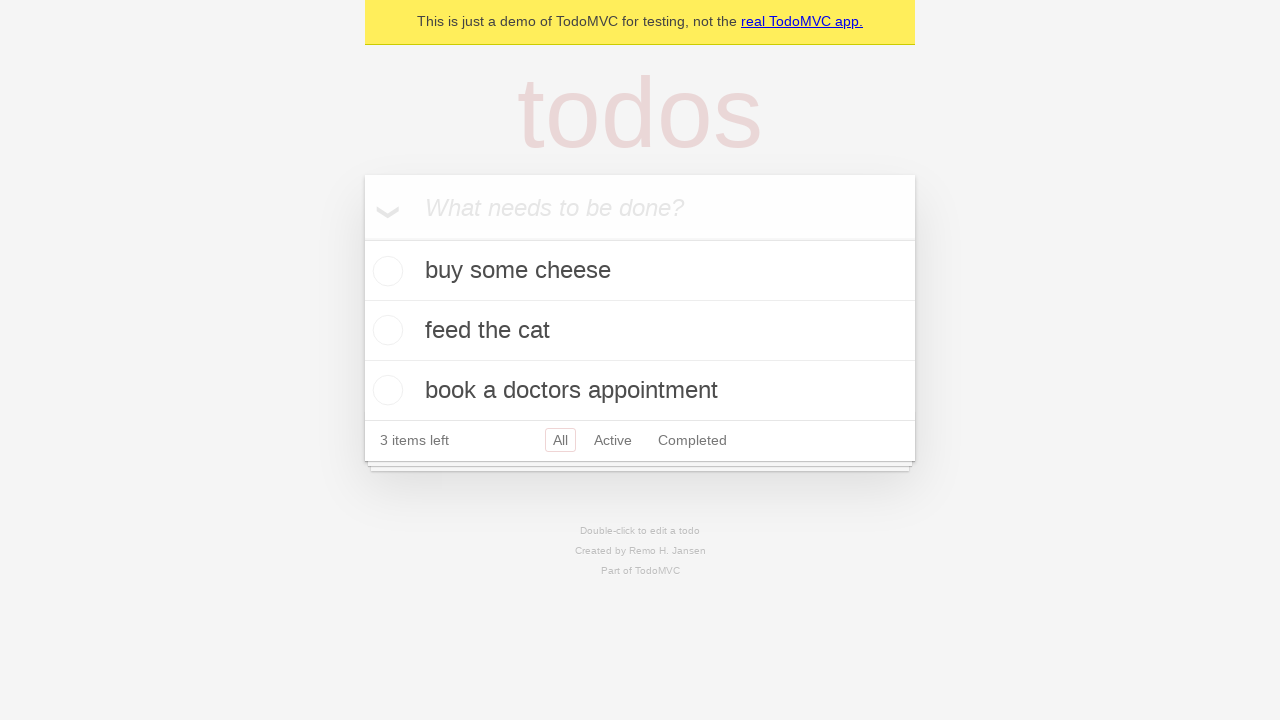

Checked second todo item at (385, 330) on internal:testid=[data-testid="todo-item"s] >> nth=1 >> internal:role=checkbox
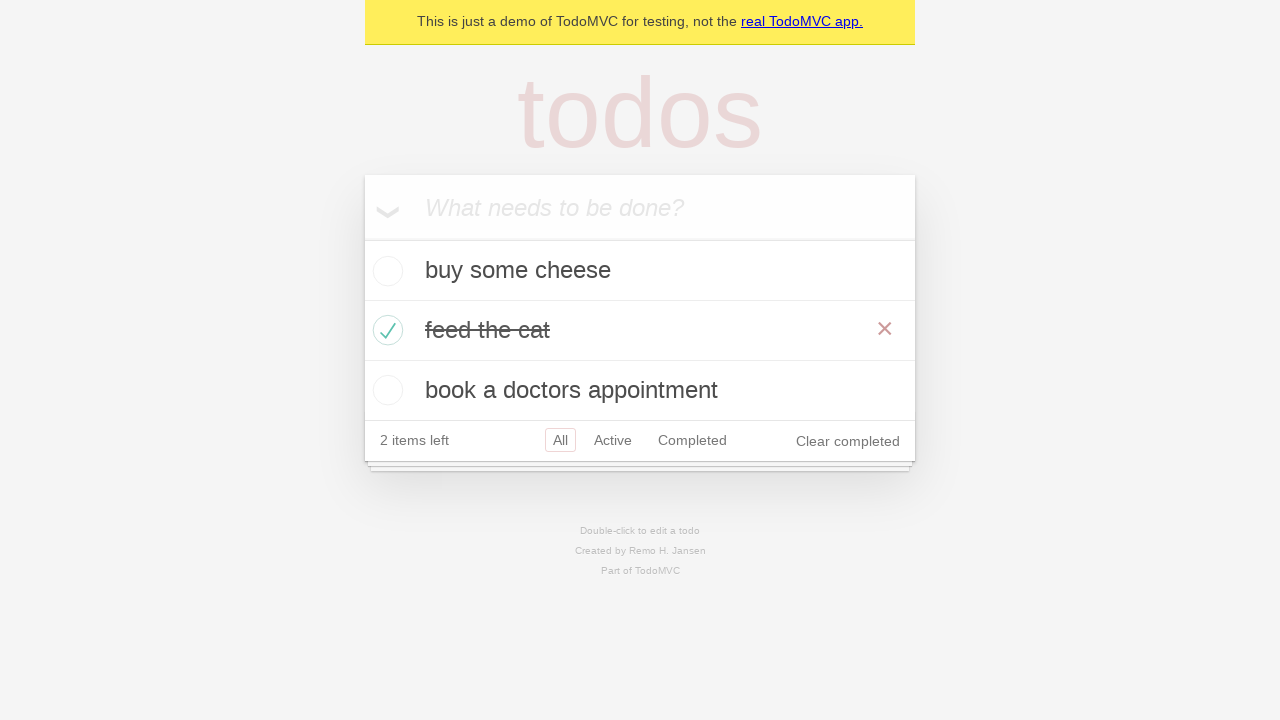

Clicked 'All' filter link at (560, 440) on internal:role=link[name="All"i]
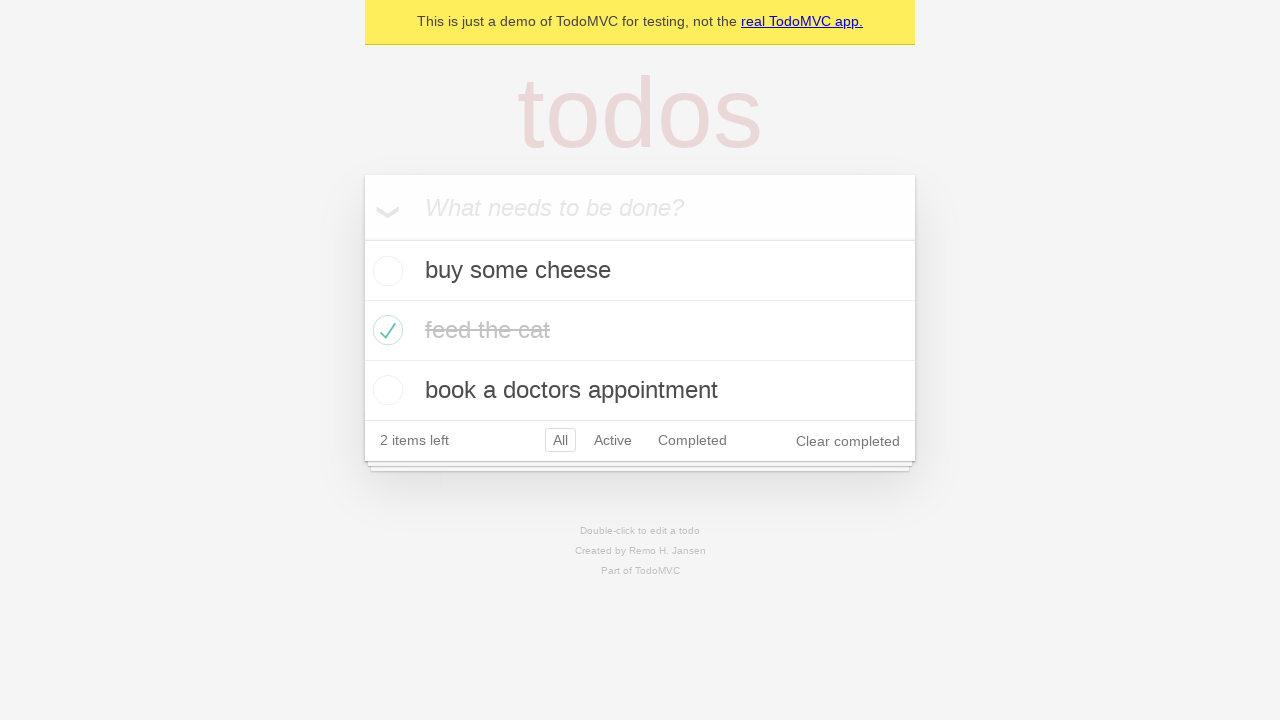

Clicked 'Active' filter link at (613, 440) on internal:role=link[name="Active"i]
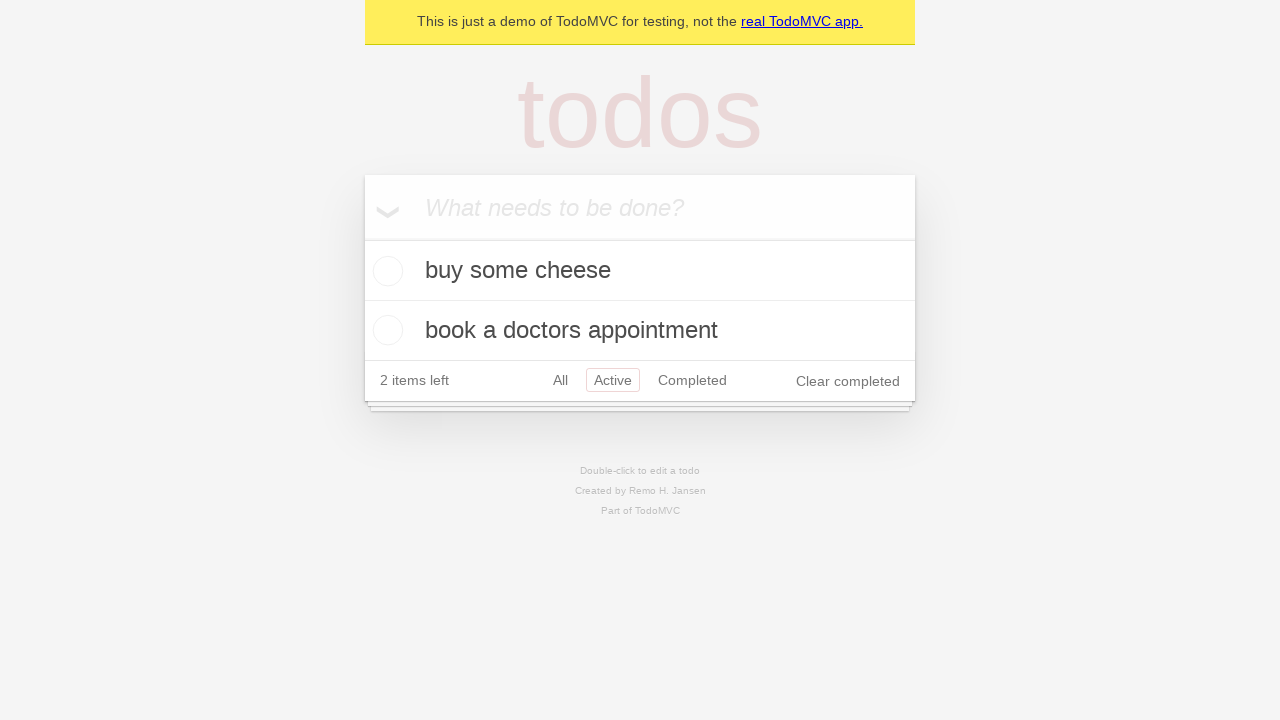

Clicked 'Completed' filter link at (692, 380) on internal:role=link[name="Completed"i]
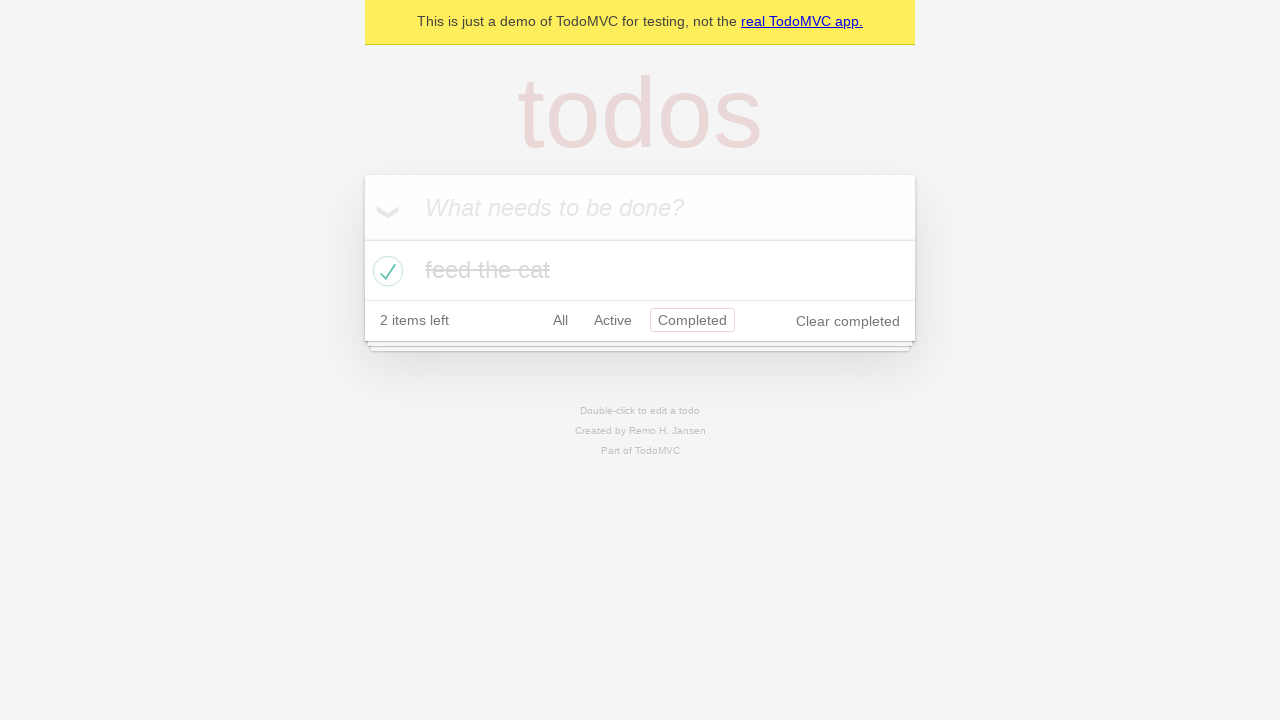

Navigated back from Completed filter to Active filter
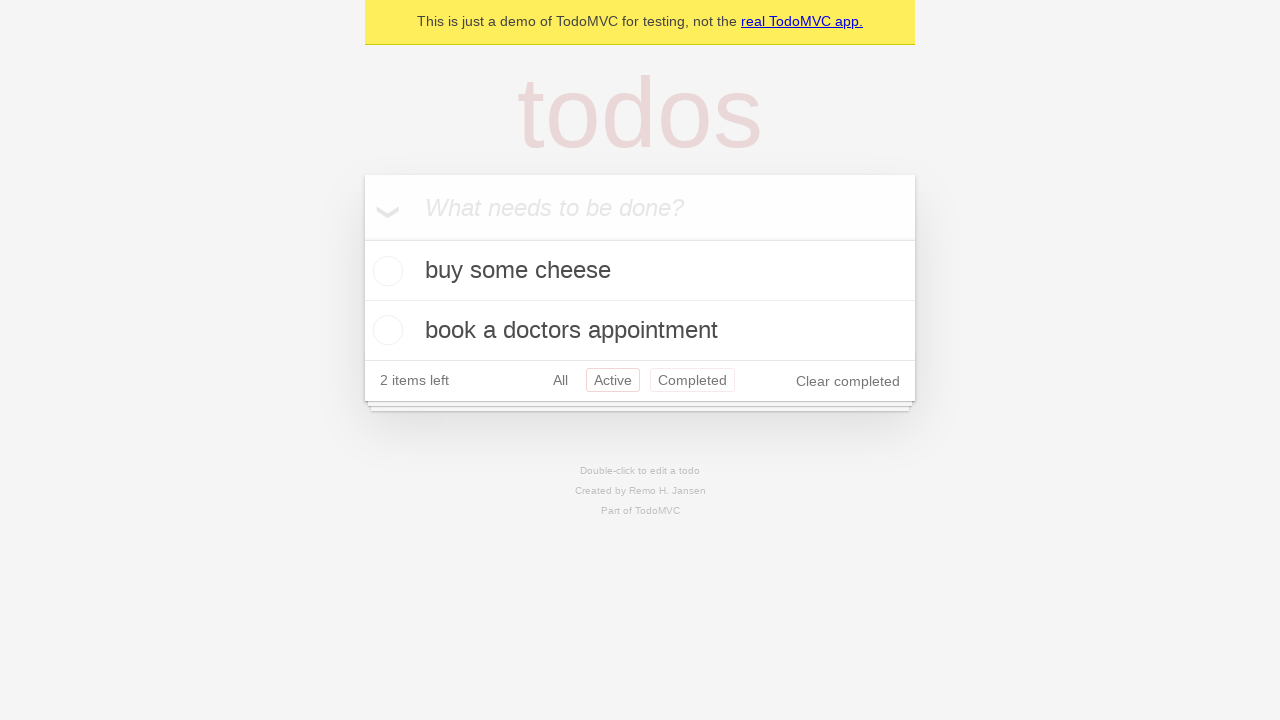

Navigated back from Active filter to All filter
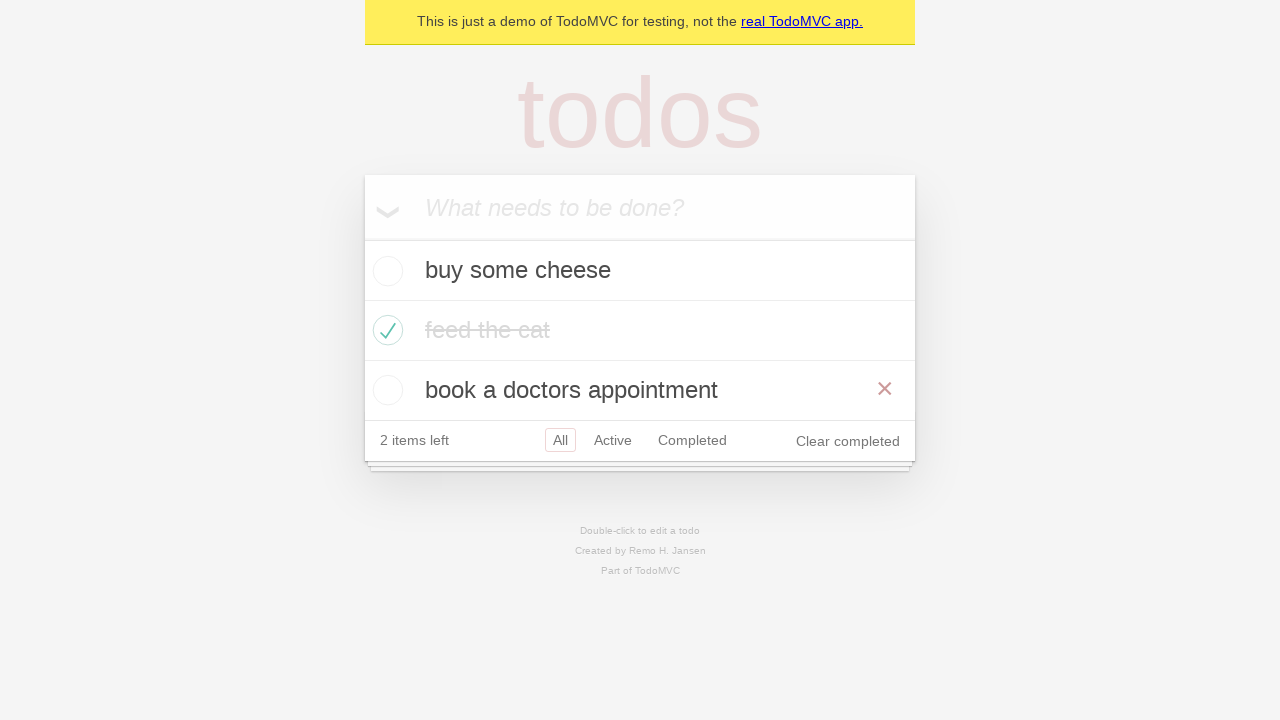

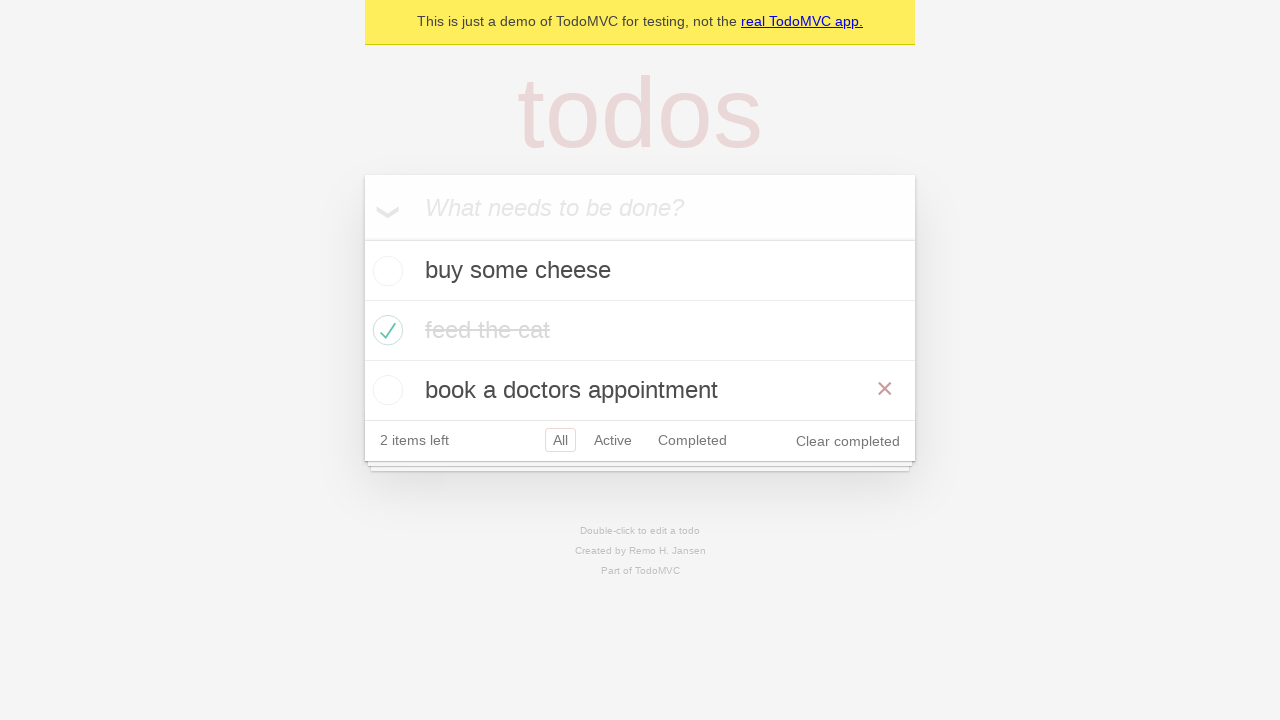